Tests JavaScript prompt alert functionality by clicking a button to trigger a prompt, entering text, accepting it, and verifying the result message

Starting URL: https://the-internet.herokuapp.com/javascript_alerts

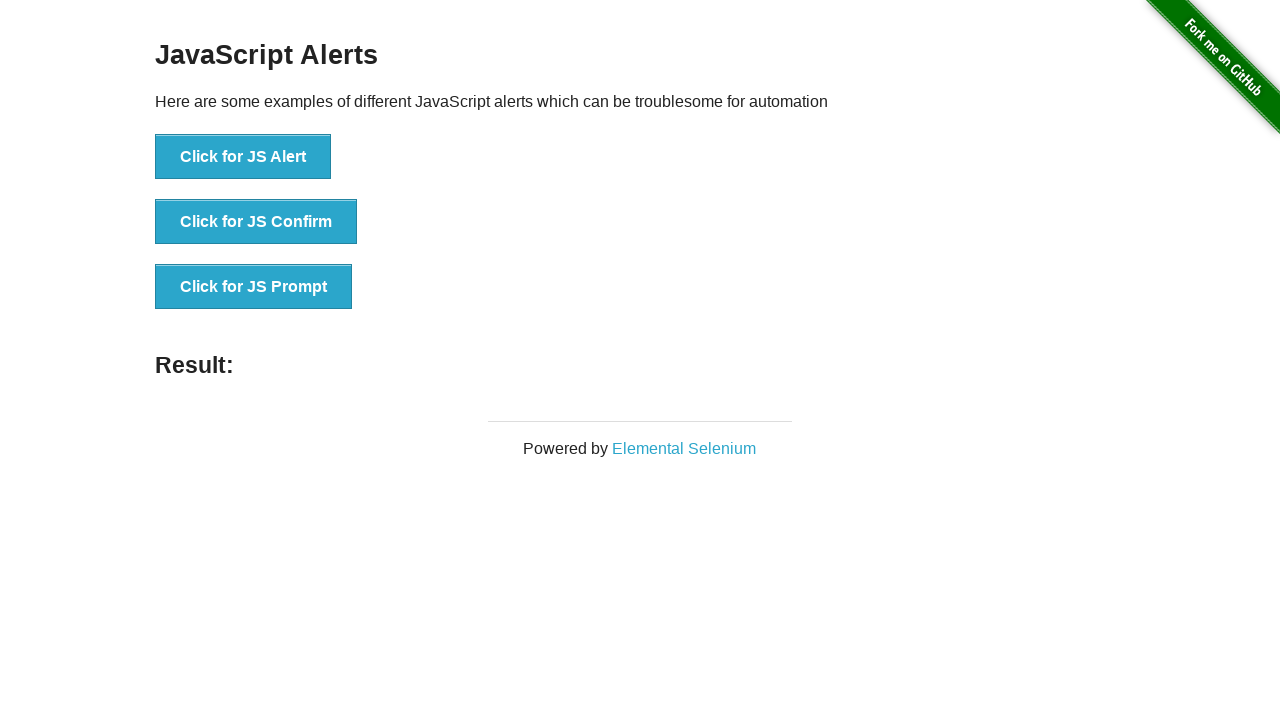

Set up dialog handler to accept prompt with text 'Sunitha'
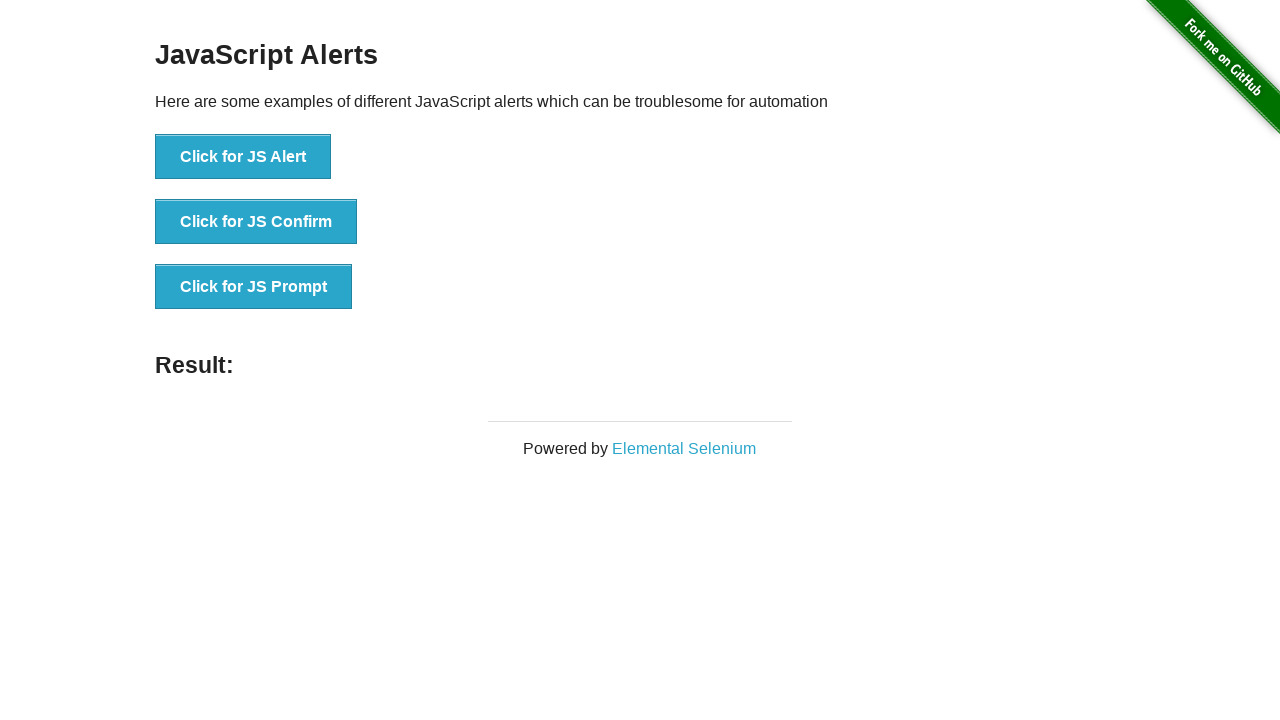

Clicked button to trigger JavaScript prompt alert at (254, 287) on xpath=//button[contains(text(), 'Click for JS P')]
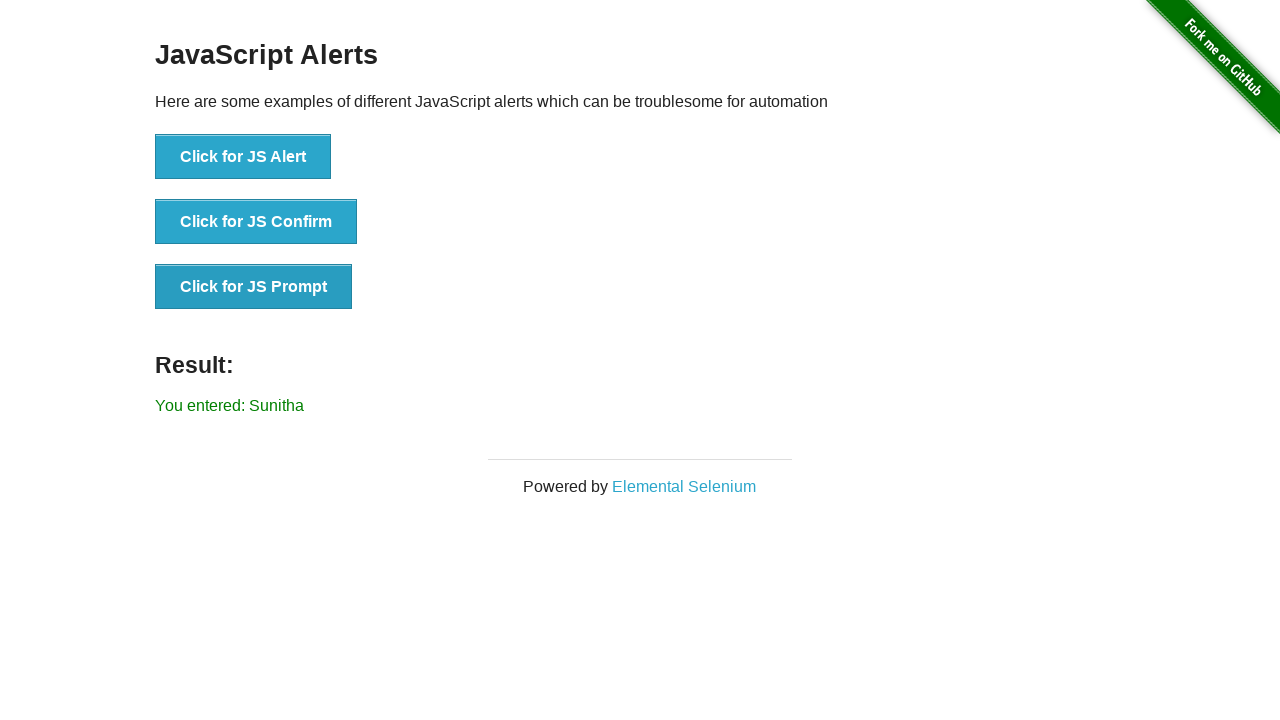

Result element loaded after prompt was accepted
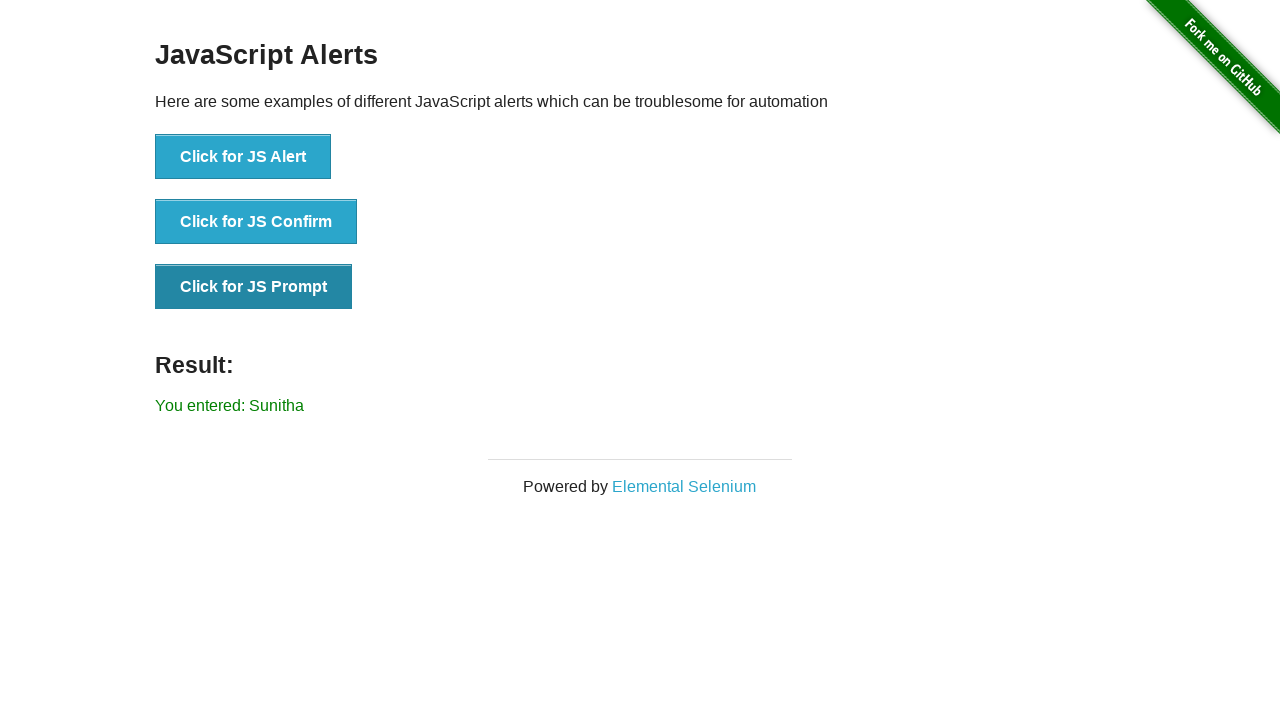

Retrieved result text from page
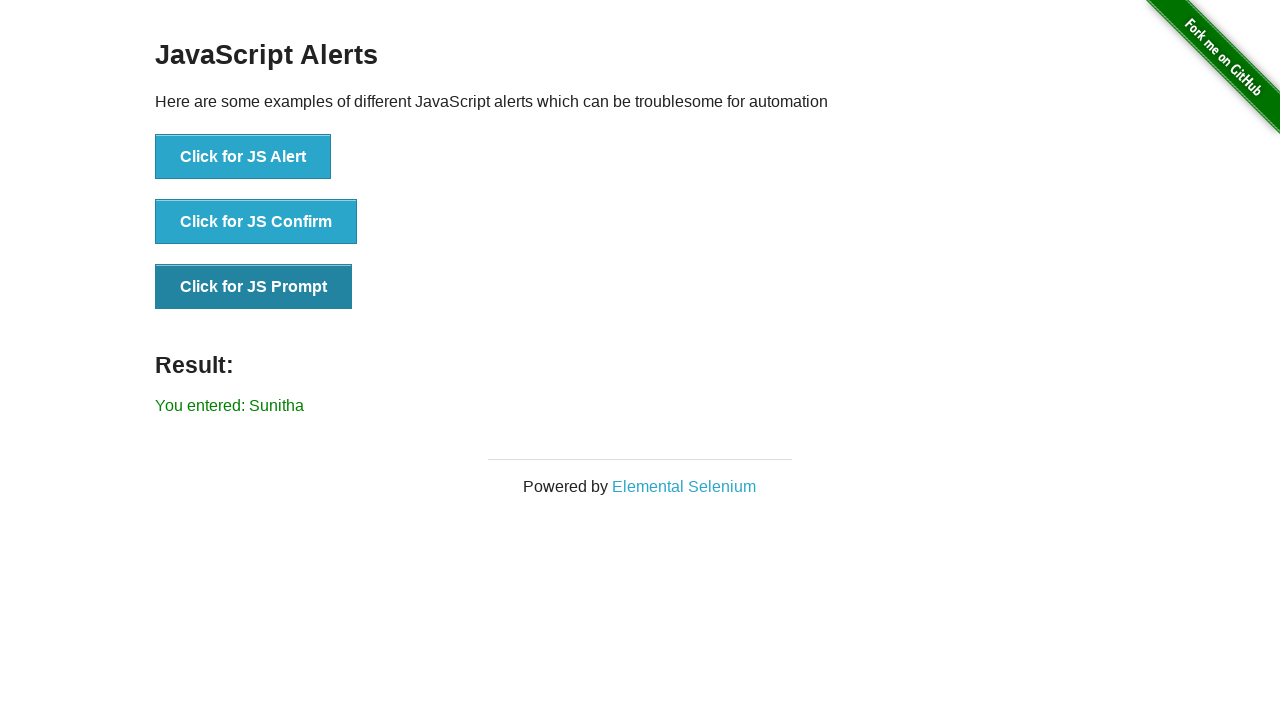

Verified result text matches 'You entered: Sunitha'
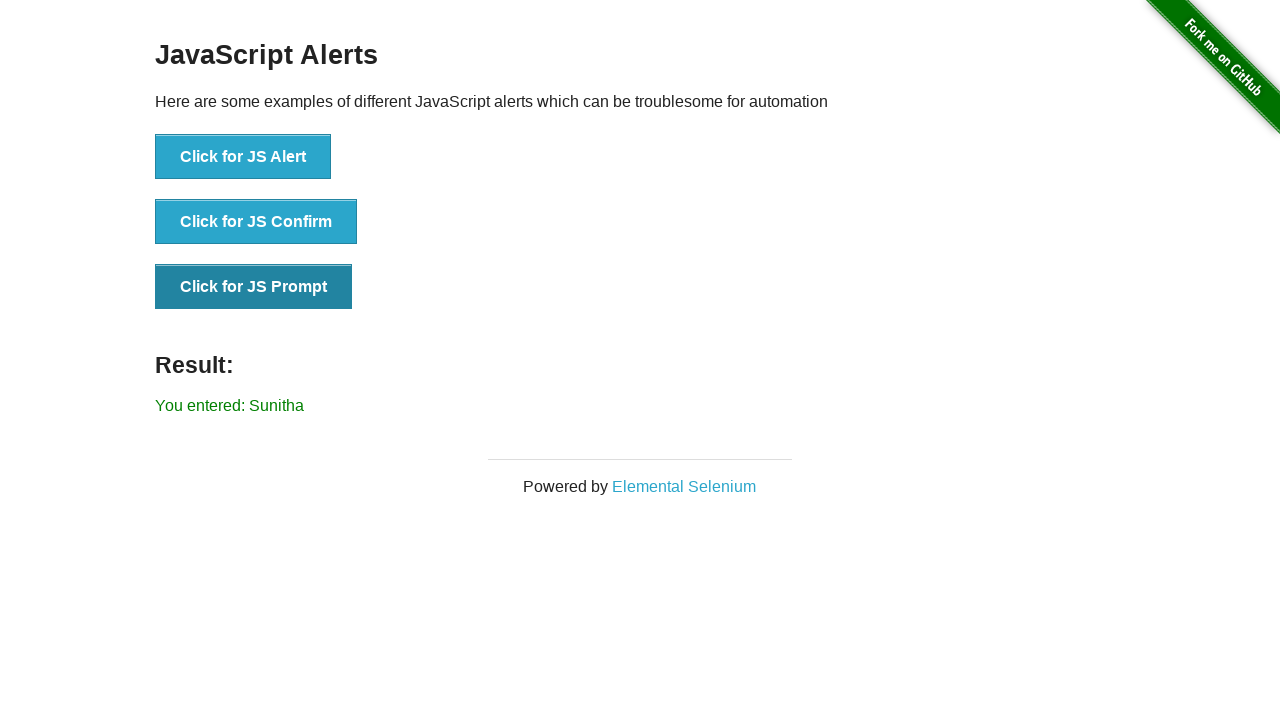

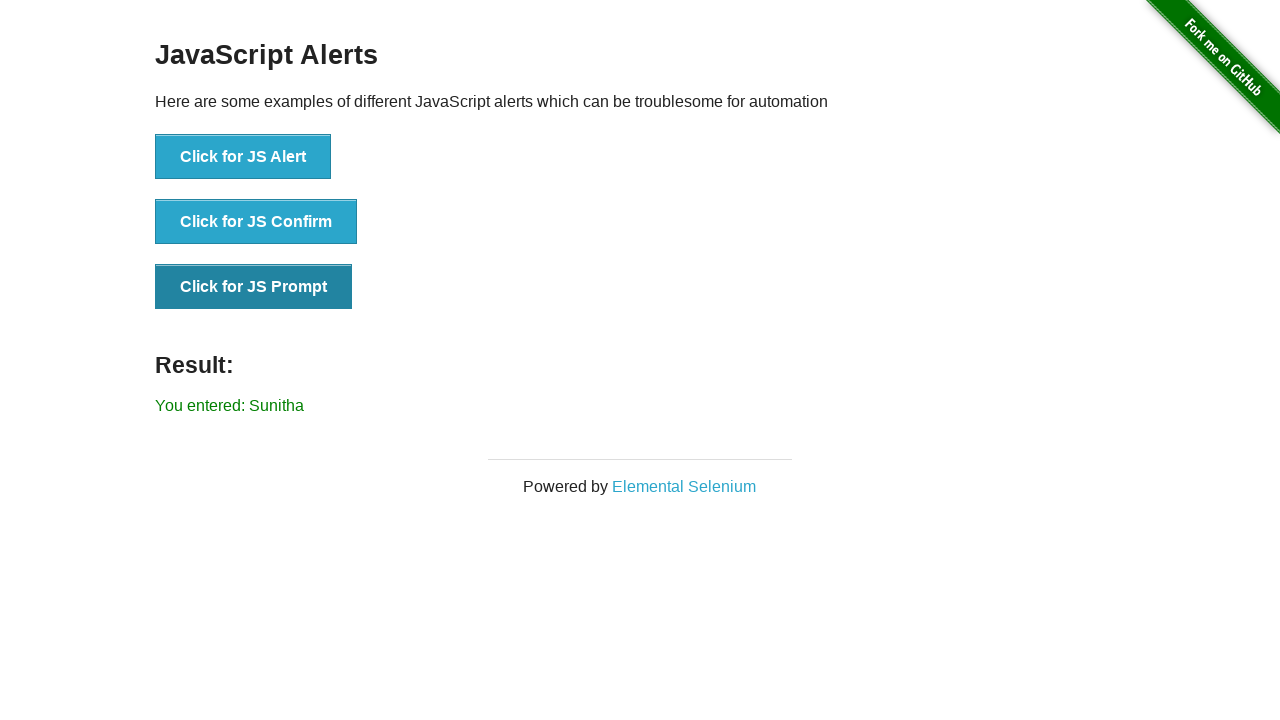